Tests the menu display functionality by navigating to the restaurant homepage and clicking on the Menu section to view the list of dishes and prices.

Starting URL: https://cbarnc.github.io/Group3-repo-projects/

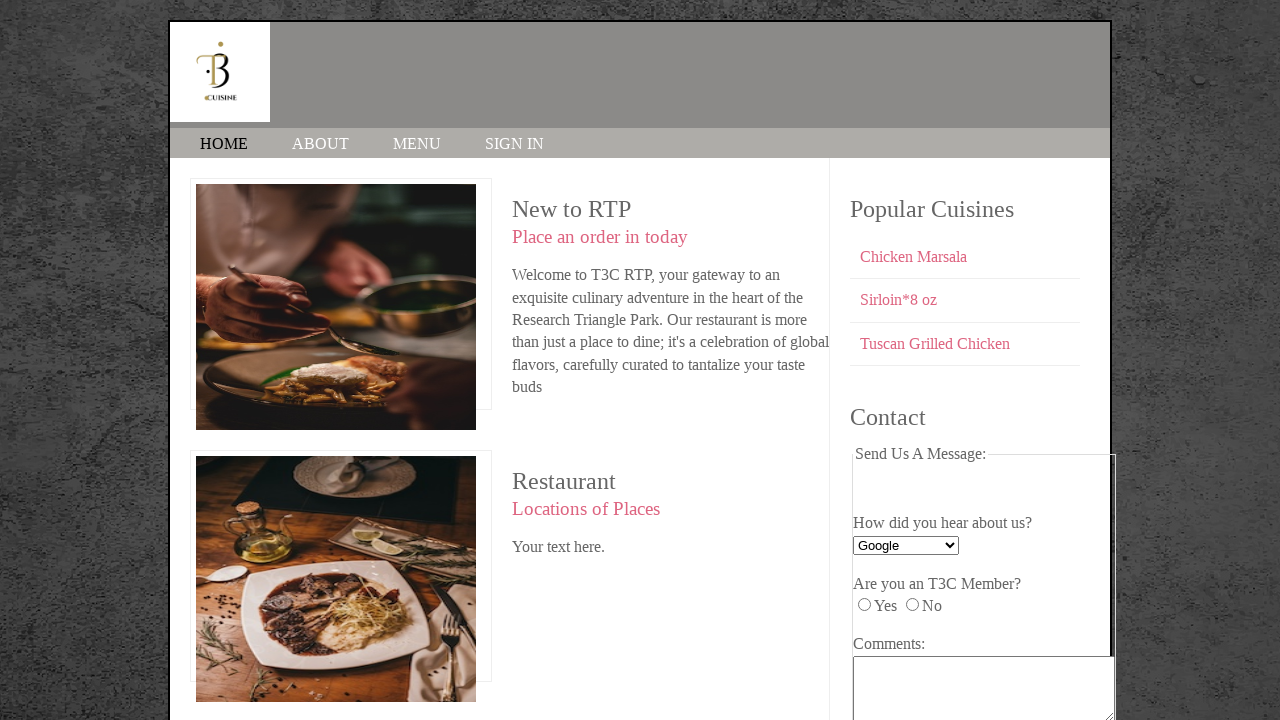

Clicked on the Menu section link at (417, 144) on text=MENU
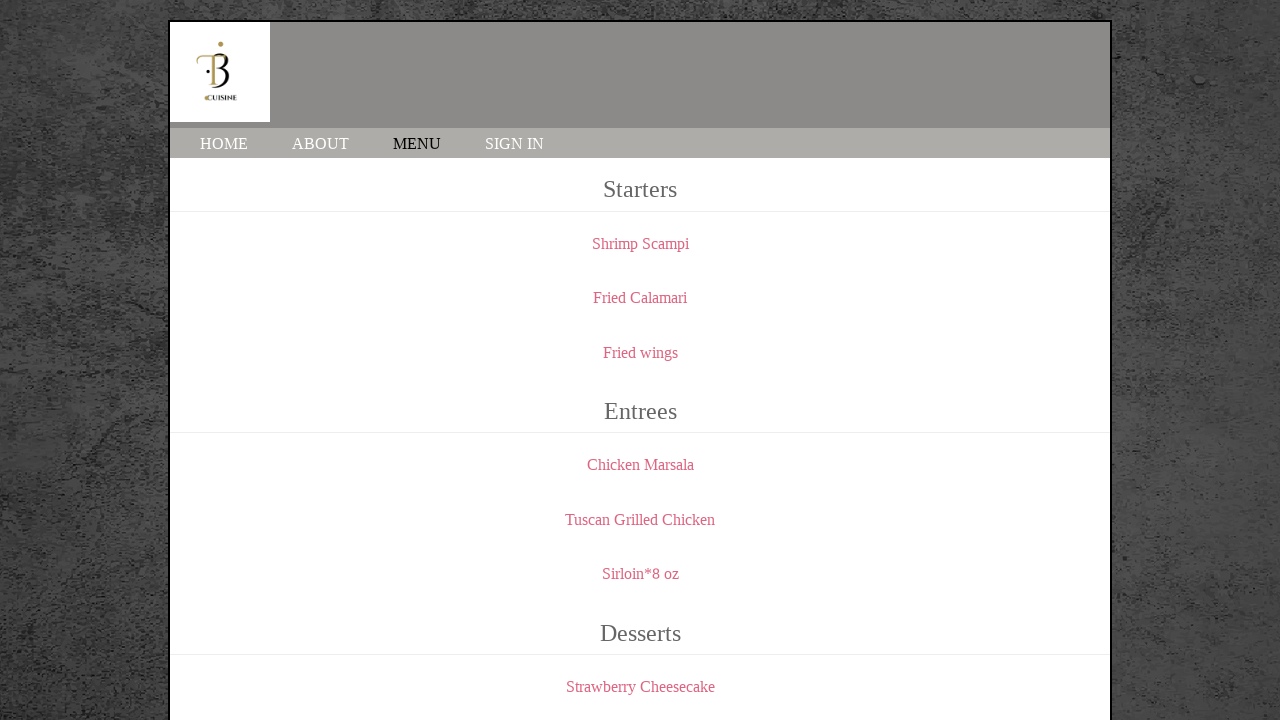

Menu elements loaded on the page
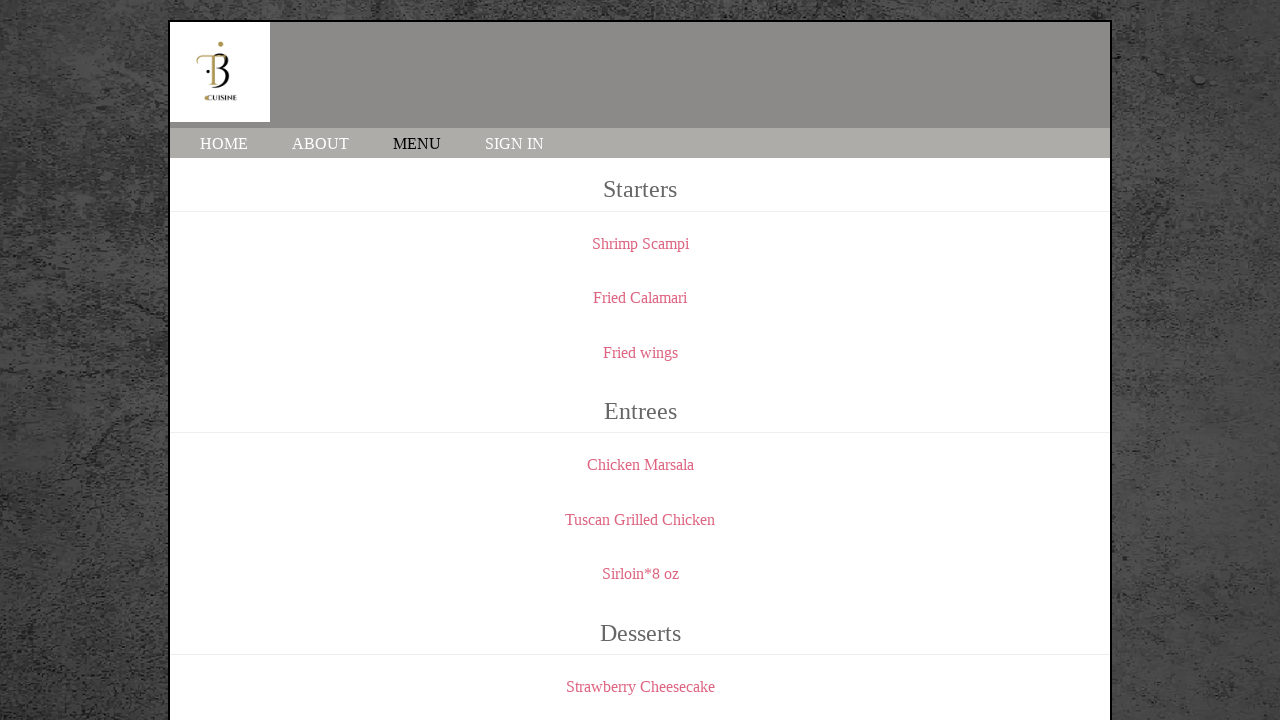

Verified that menu items are displayed with count > 0
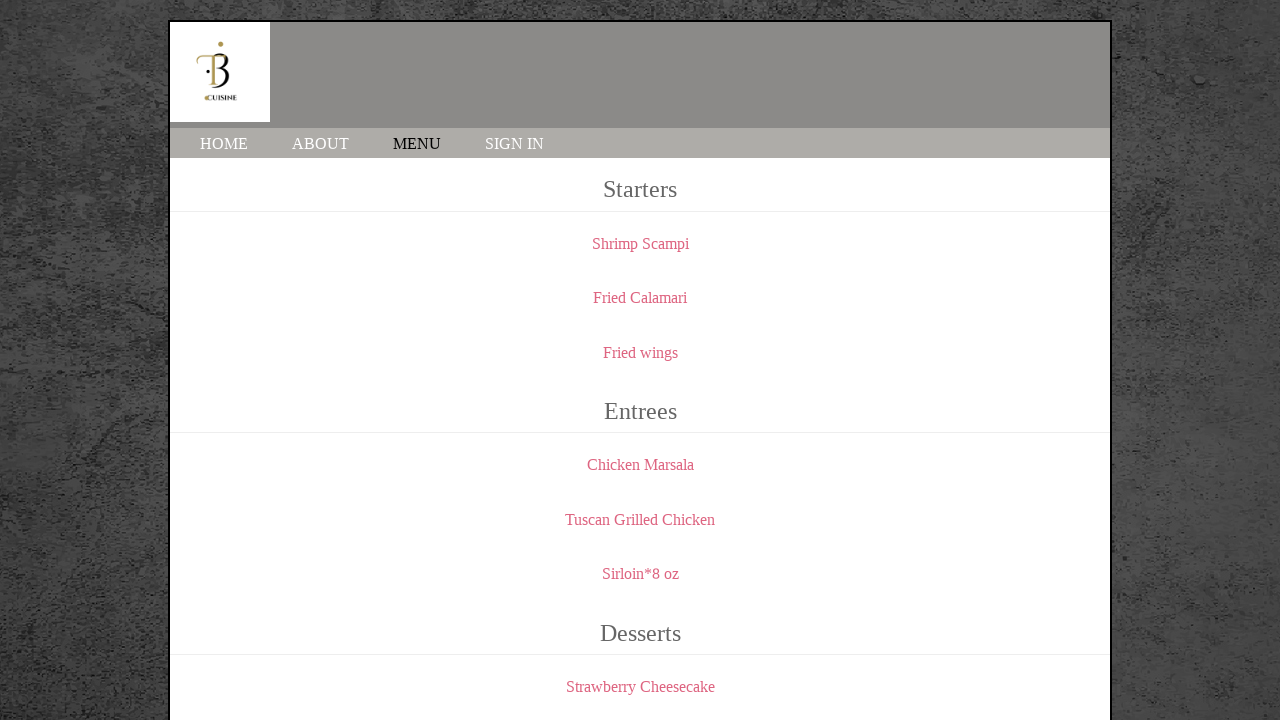

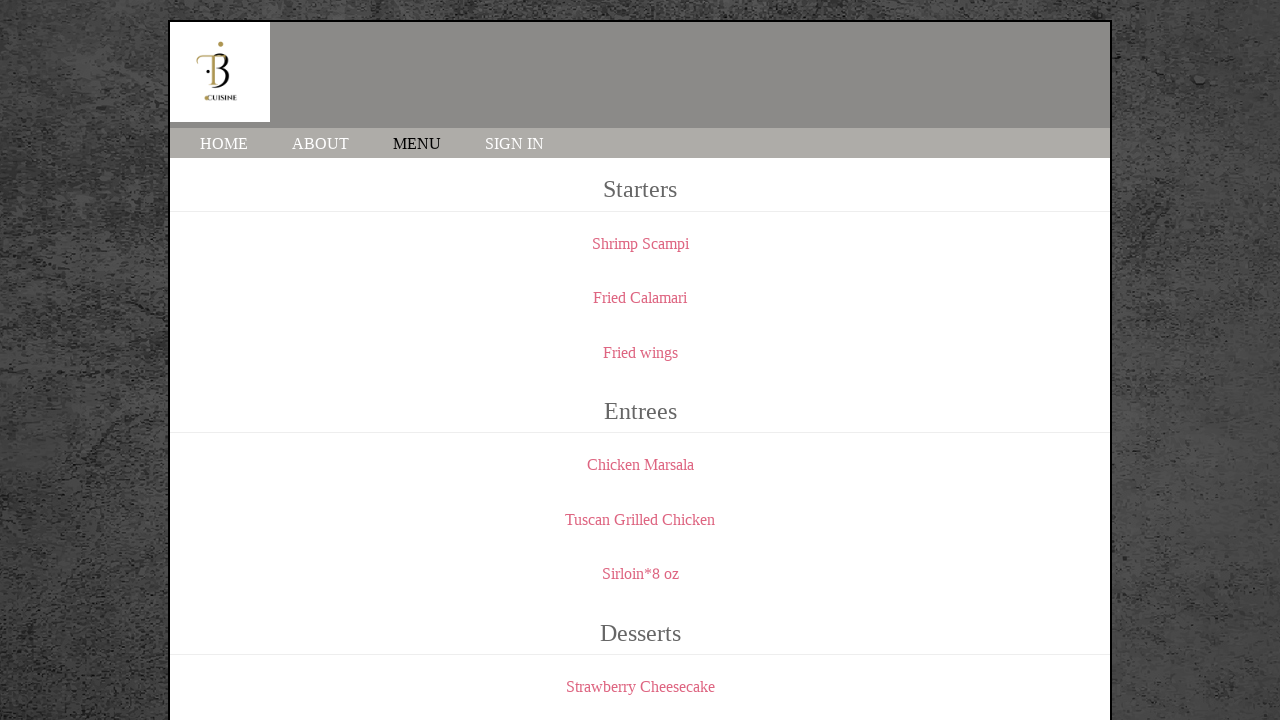